Tests navigation to Stylexa brand page by clicking through categories dropdown and selecting the Stylexa brand

Starting URL: https://www.naaptol.com/

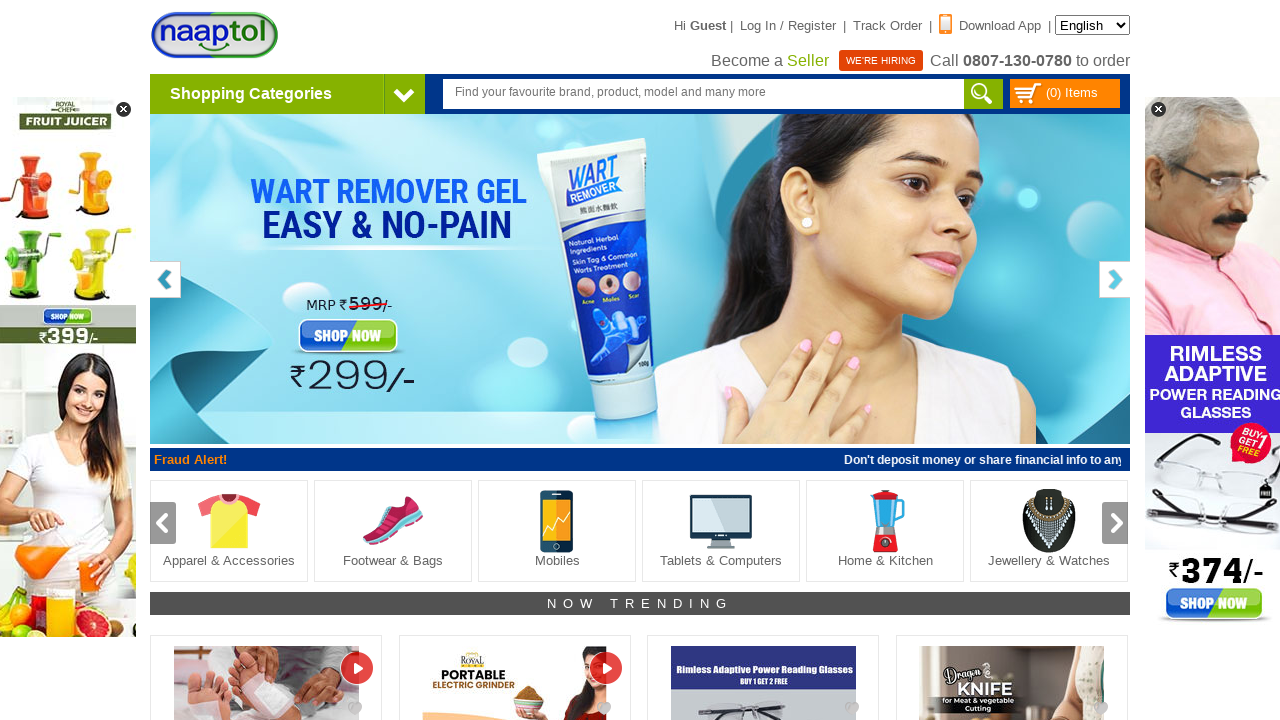

Clicked shopping categories dropdown at (404, 94) on [class='arrowNav']
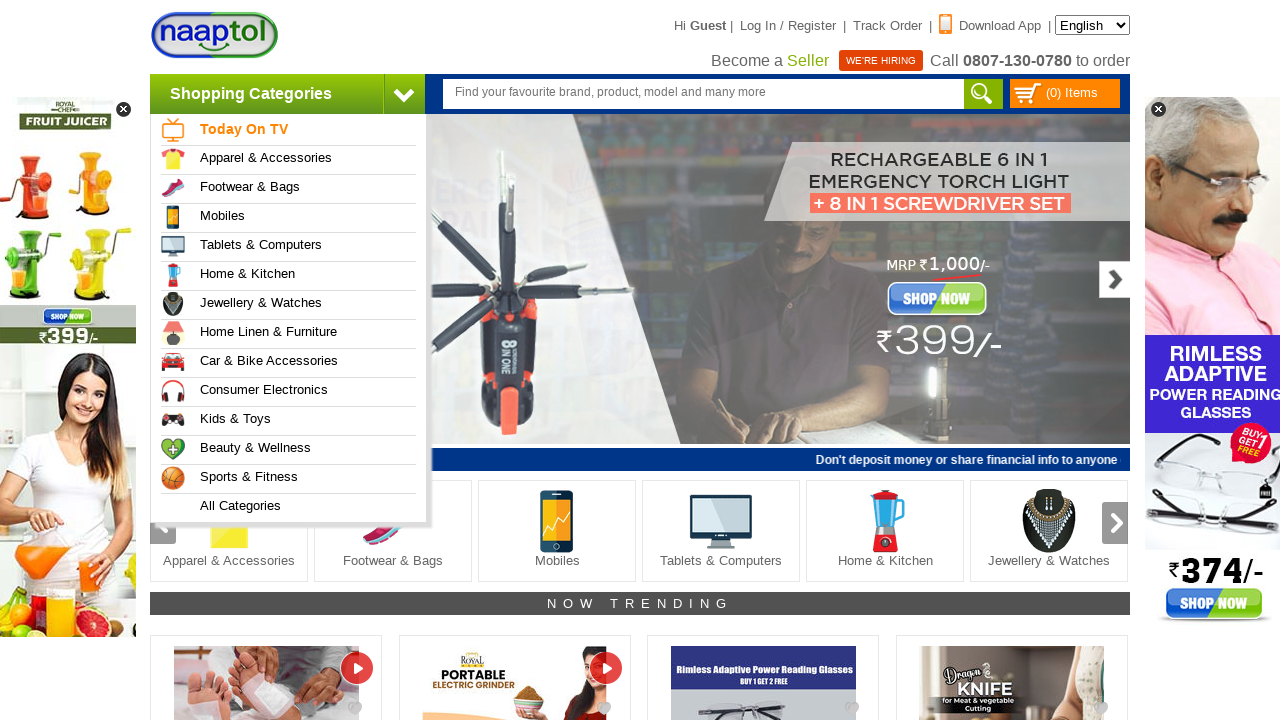

Clicked on Apparel & Accessories category at (169, 32) on (//*[@href='/shop-online/apparels-accessories.html'])[2]
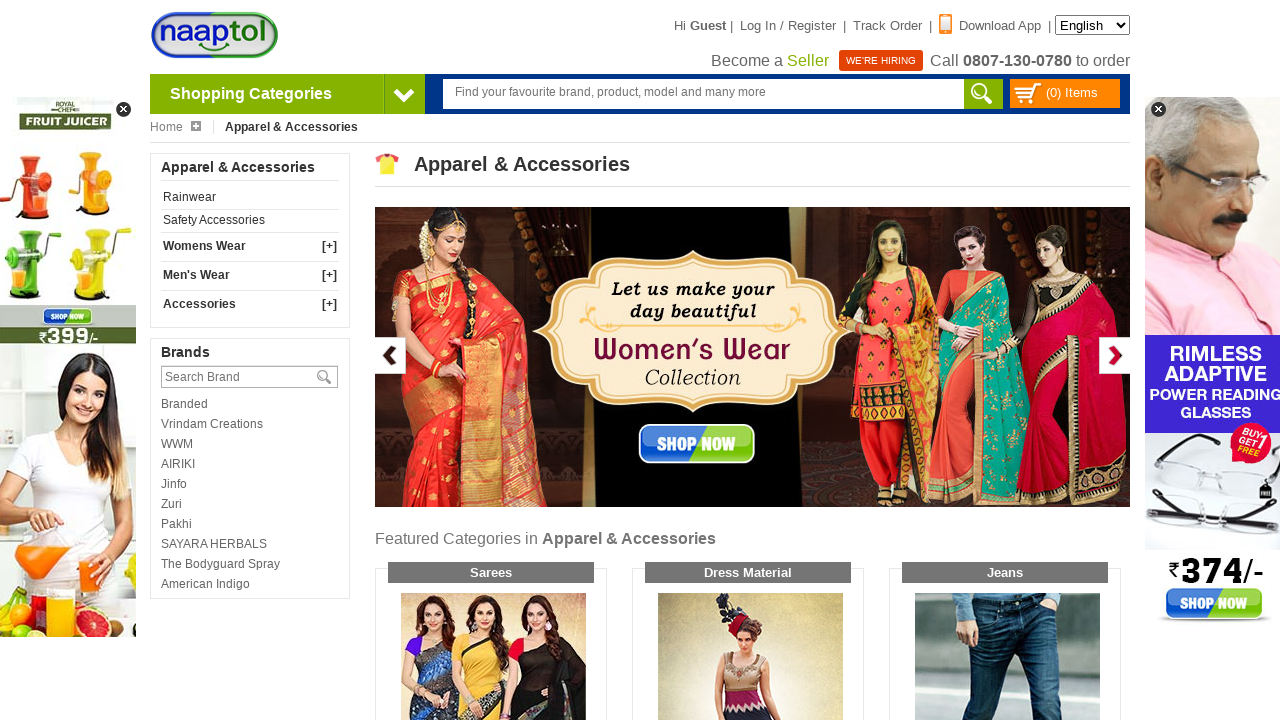

Clicked on Stylexa brand to navigate to brand page at (250, 522) on (//*[@title='Stylexa'])[2]
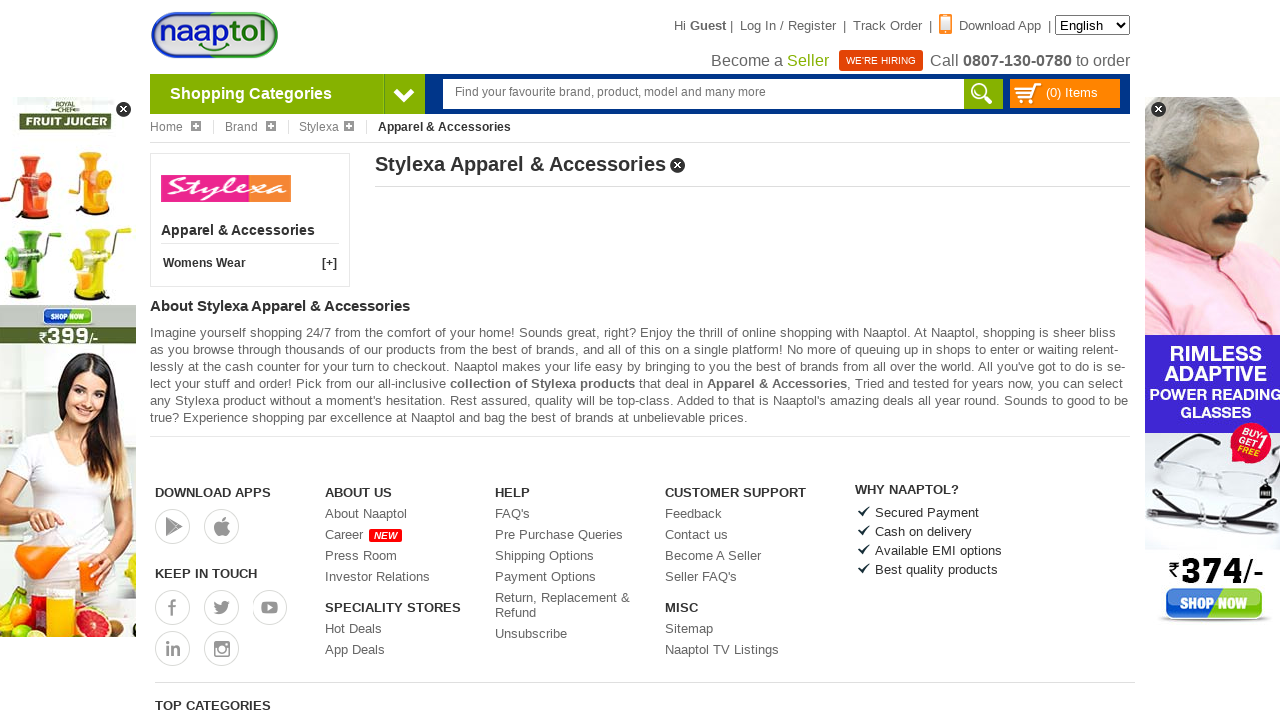

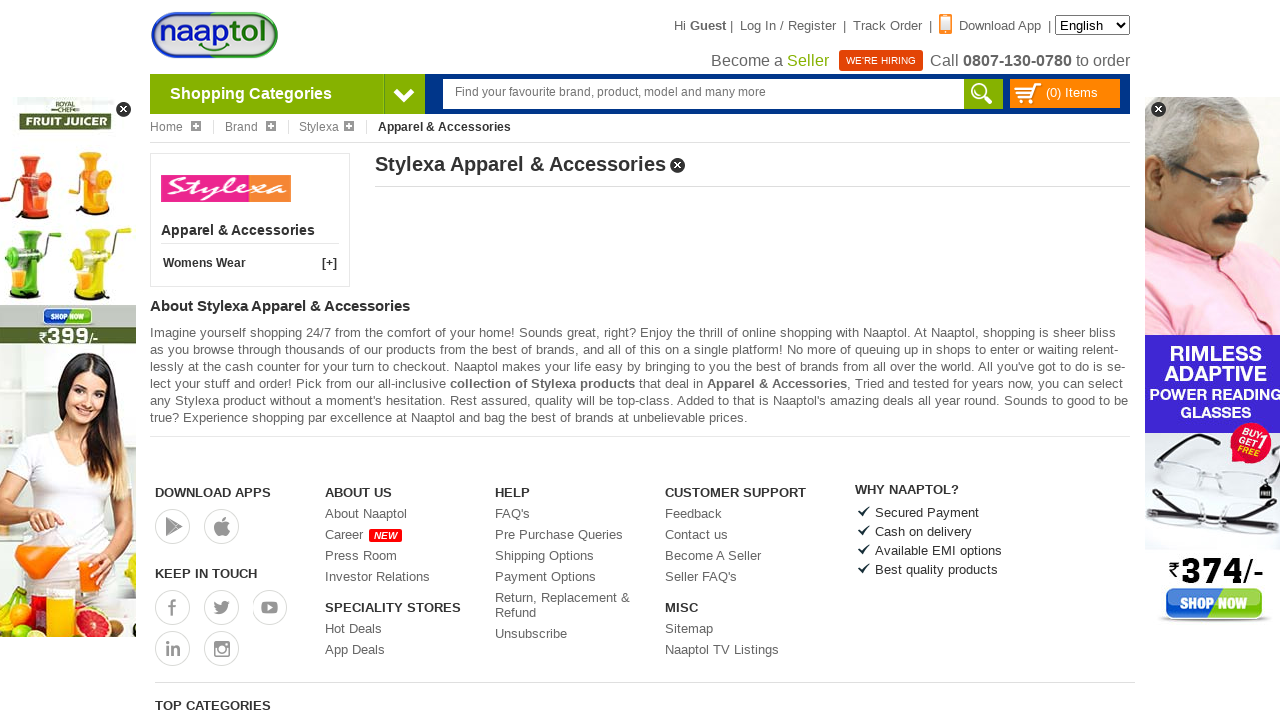